Tests mouse hover action on the "Our Locations" navigation menu element to trigger dropdown display

Starting URL: https://www.mountsinai.org/

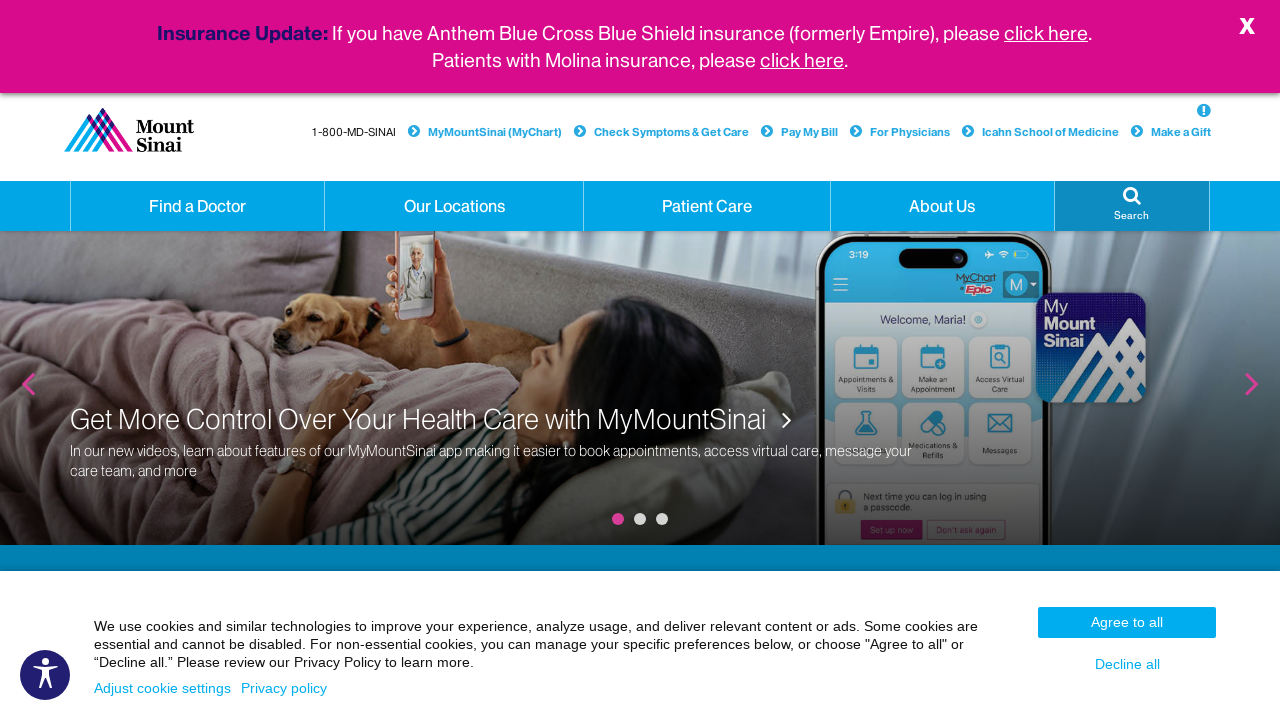

Hovered over 'Our Locations' navigation menu element to trigger dropdown at (454, 206) on a.hidden-xs.dropdown:has-text('Our Locations')
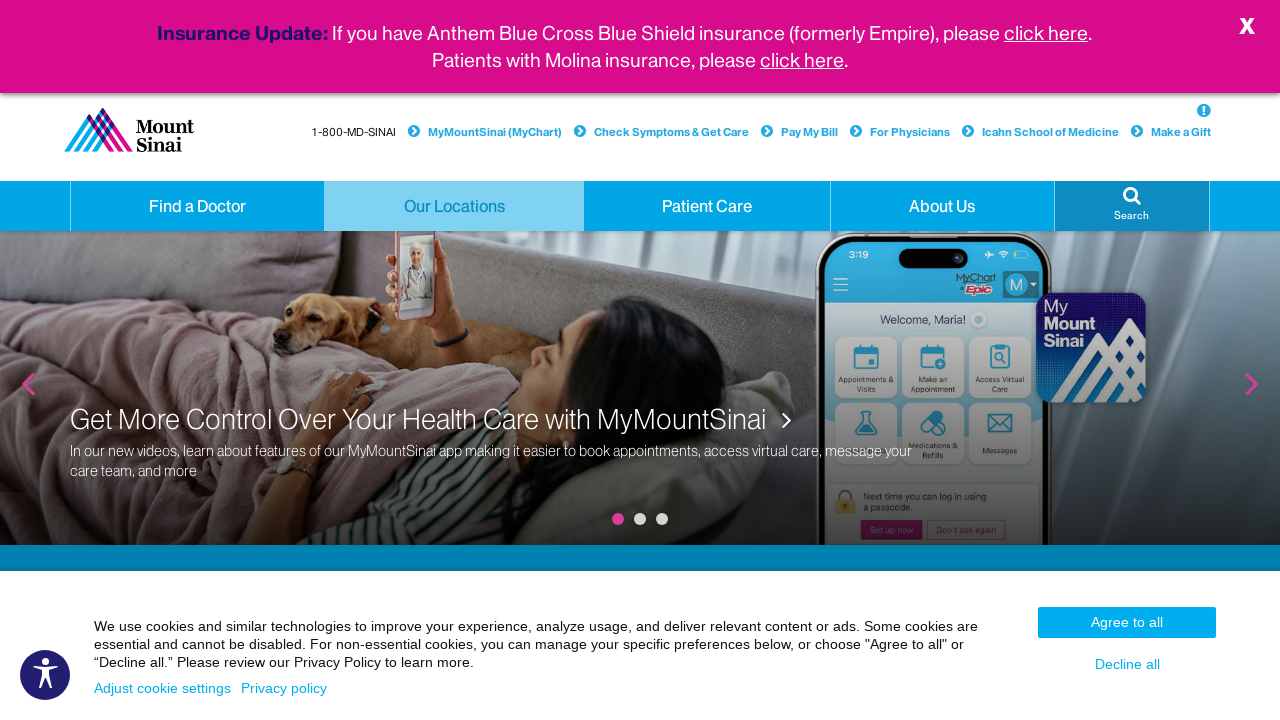

Waited 2 seconds to observe the hover effect and dropdown display
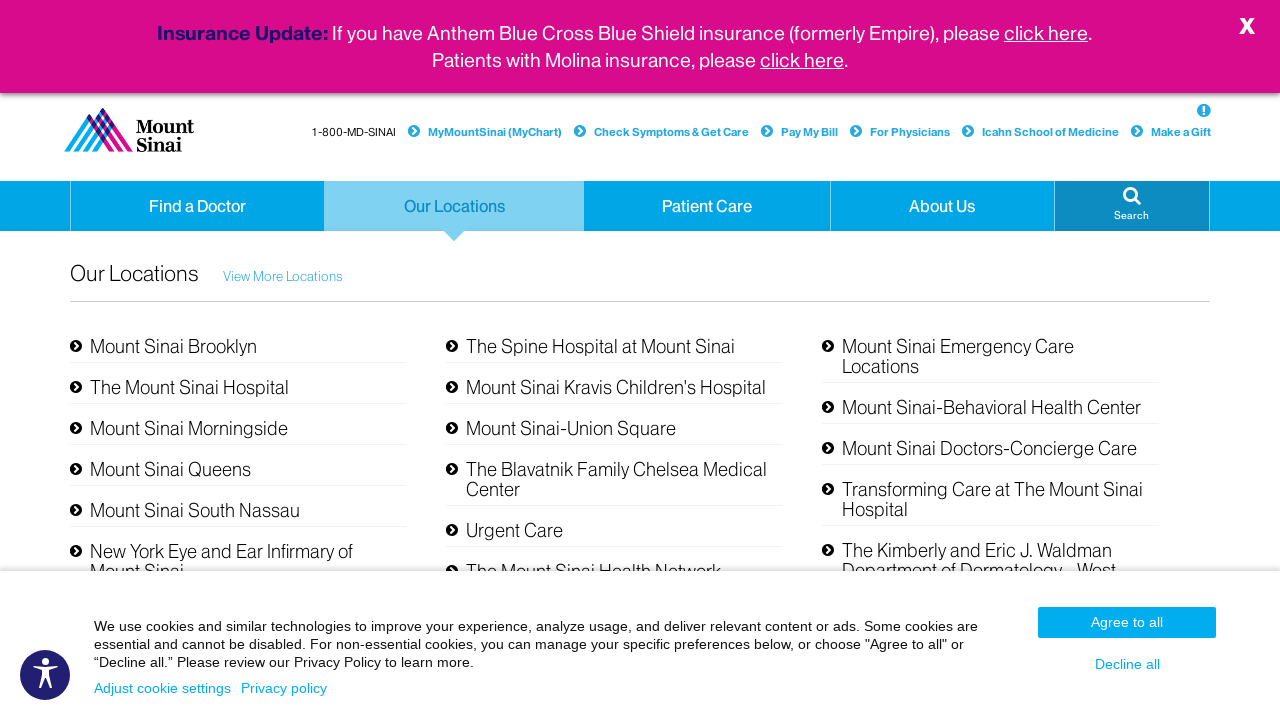

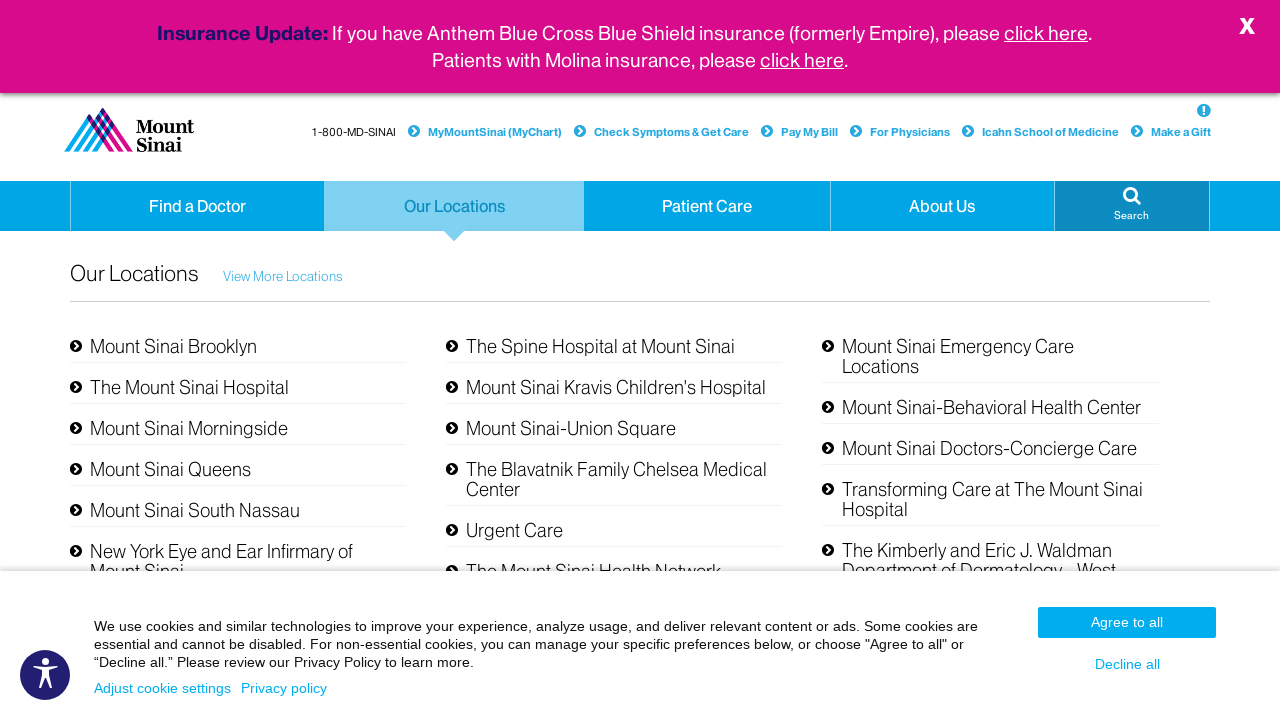